Plays the Human Benchmark Chimp Test game by clicking on numbered cells in sequential order (1, 2, 3, etc.) to test memory and clicking speed

Starting URL: https://humanbenchmark.com/tests/chimp

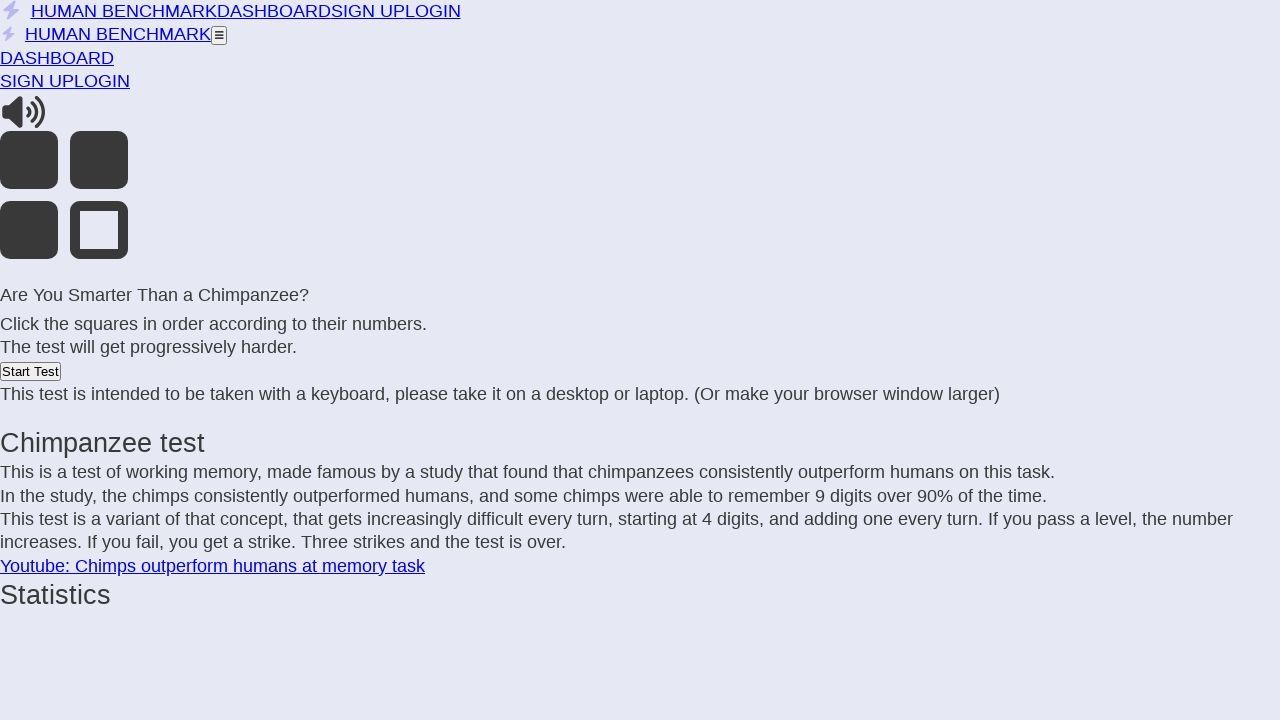

Waited for start button to appear
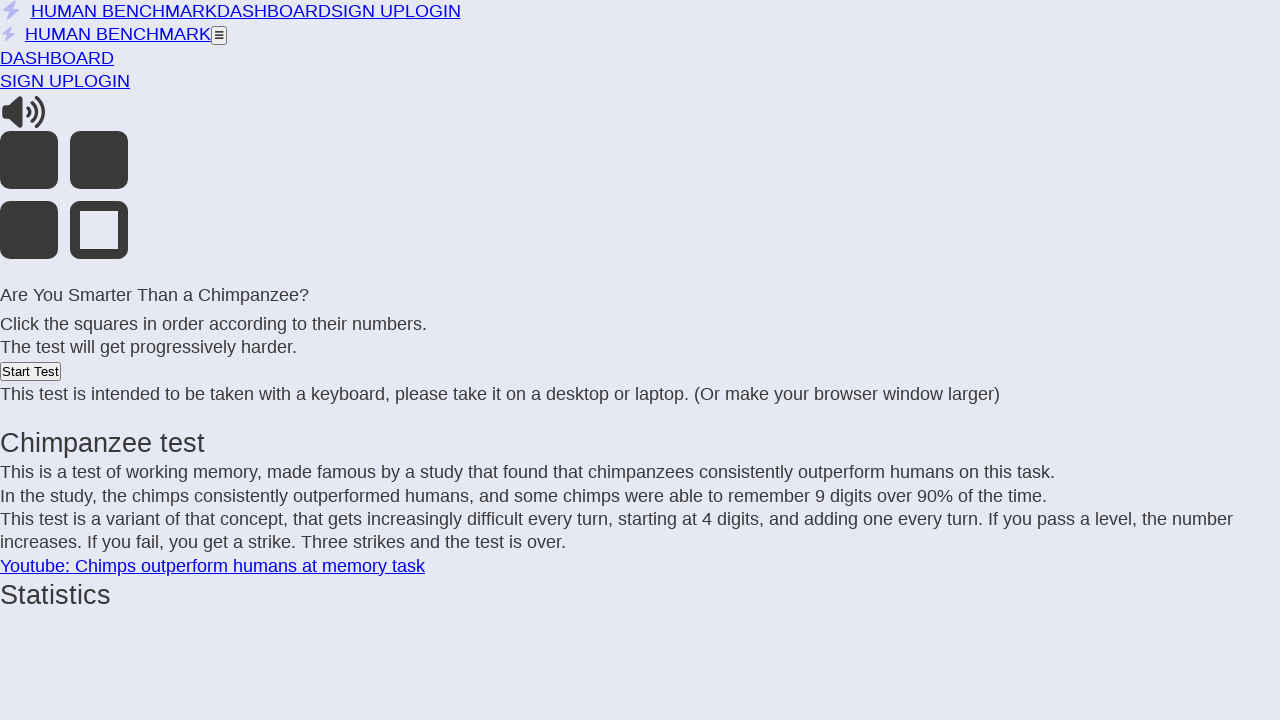

Clicked Start button to begin the Chimp Test at (30, 372) on button:has-text('Start')
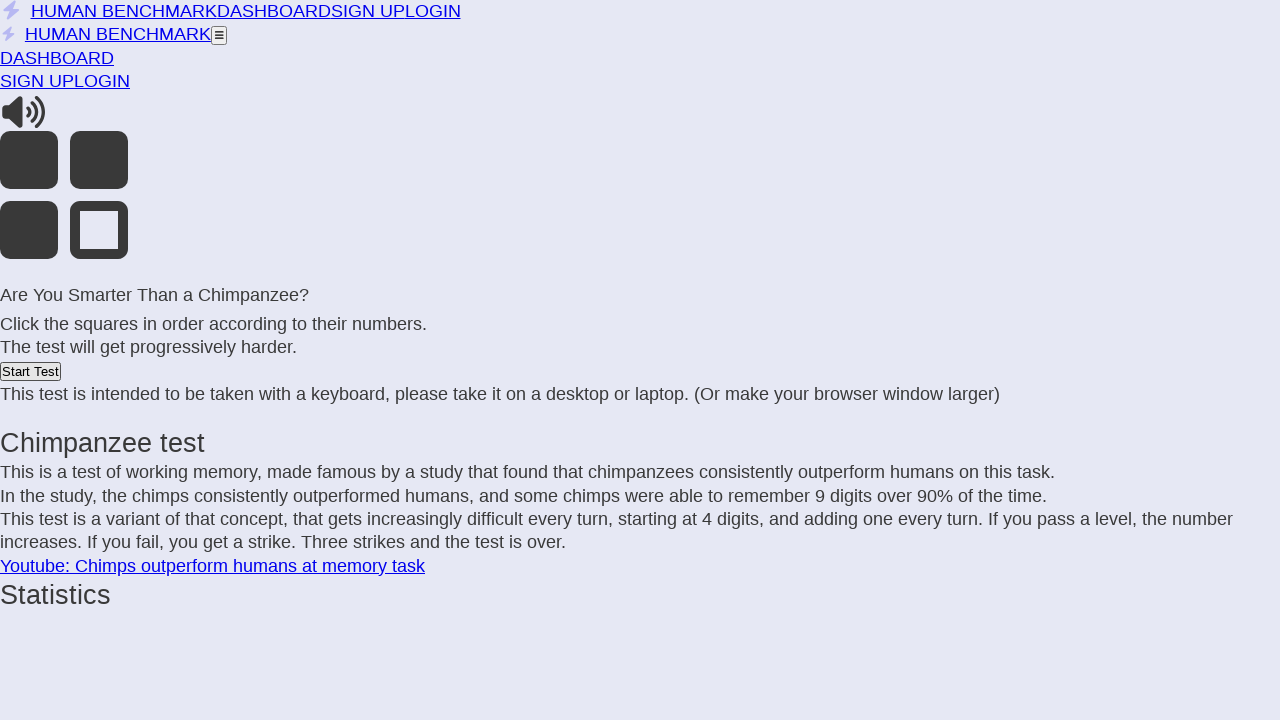

Game ended or error occurred after round 1
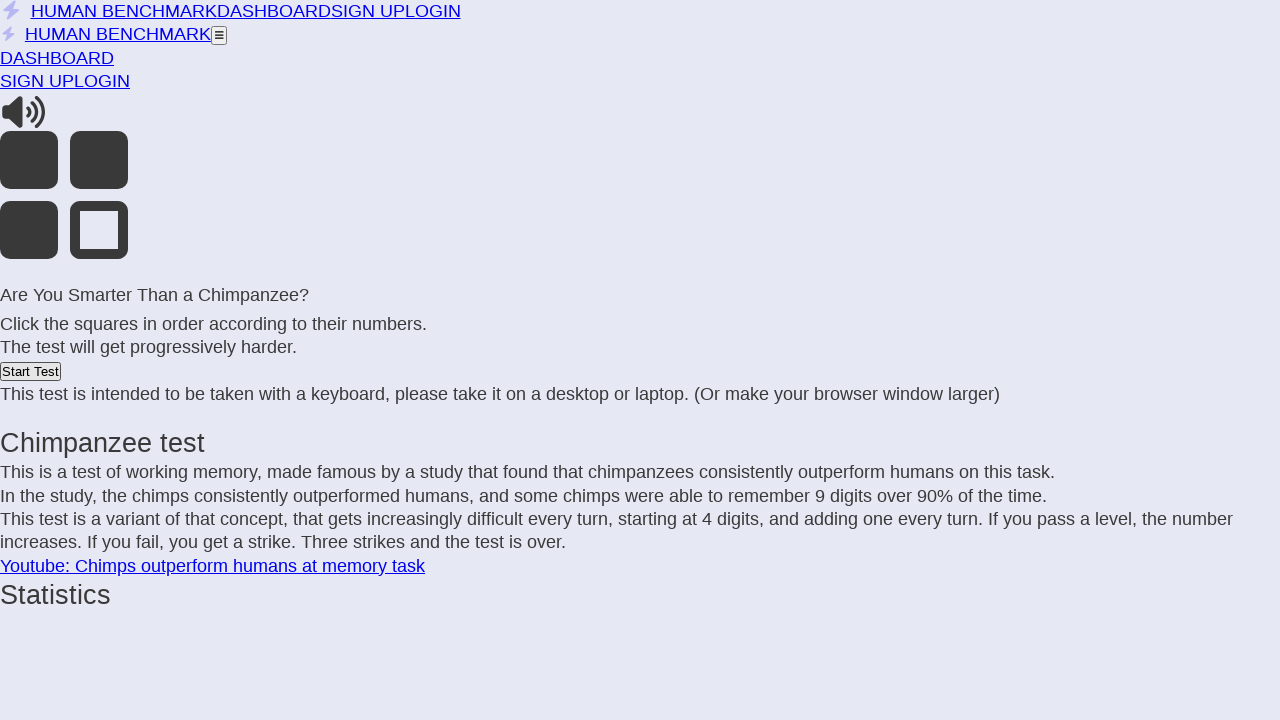

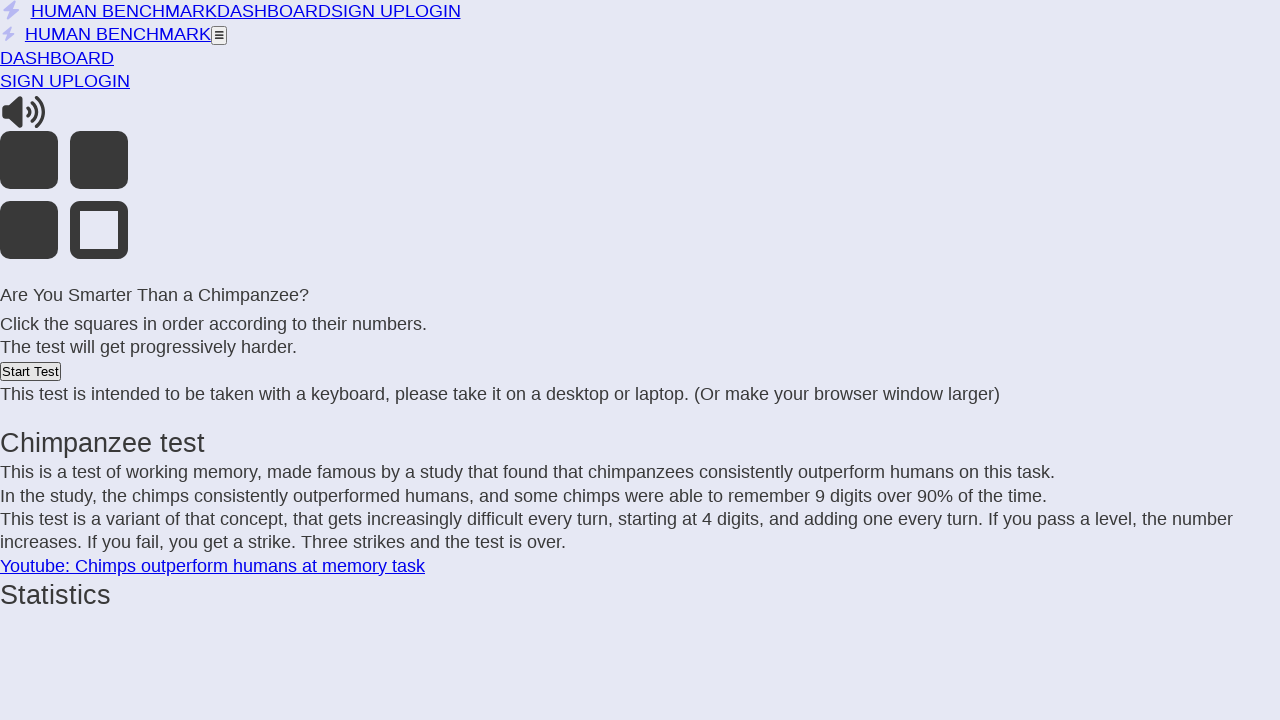